Demonstrates drag and drop action by dragging element from source box to target box

Starting URL: https://crossbrowsertesting.github.io/drag-and-drop

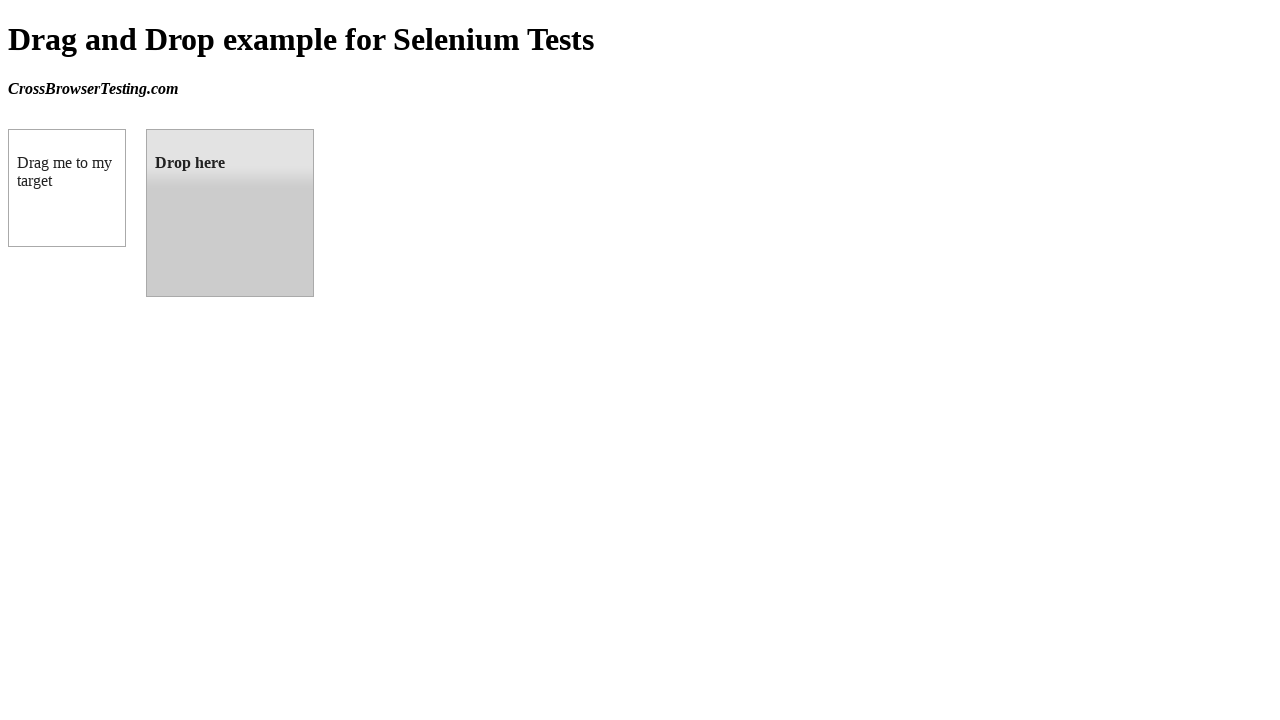

Located the draggable source element
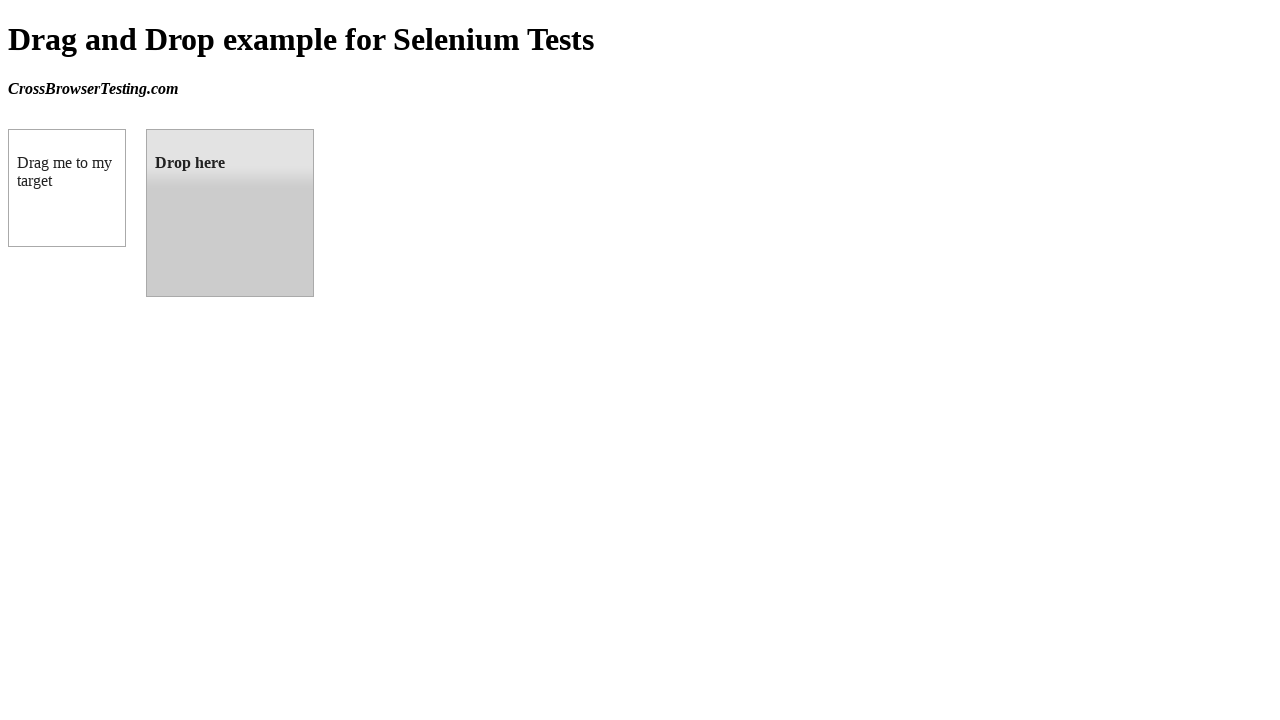

Located the droppable target element
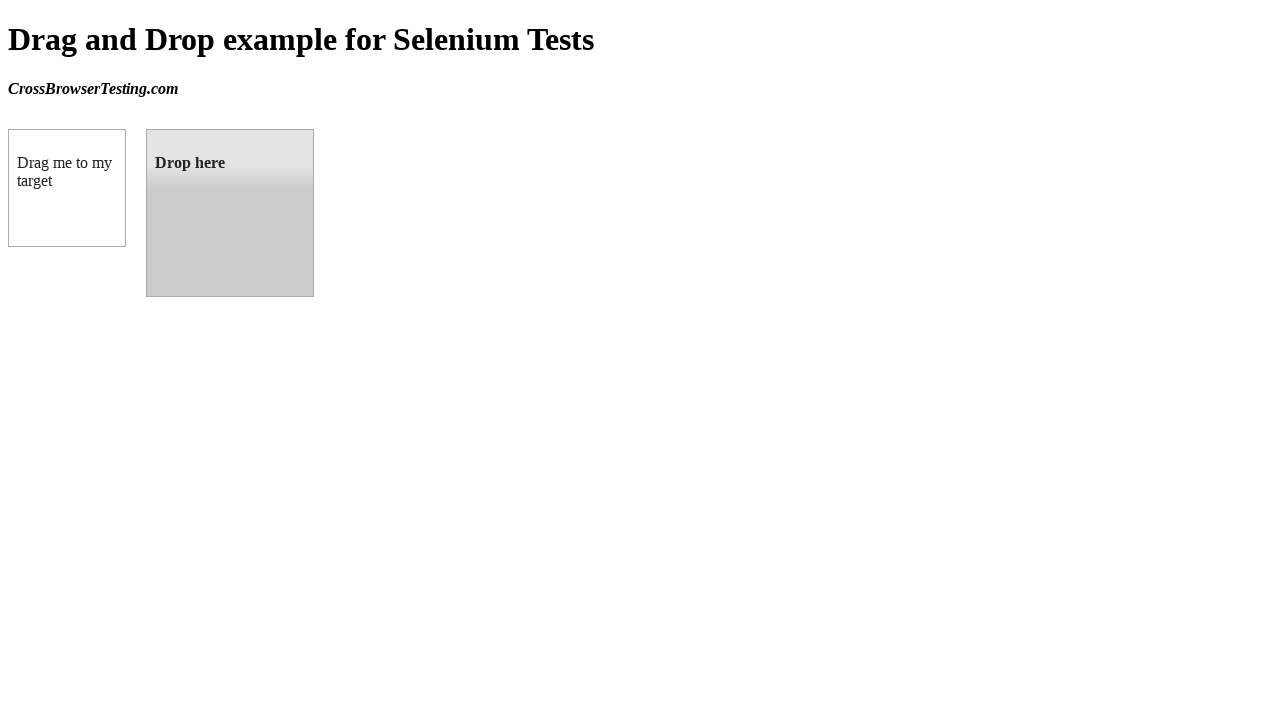

Dragged element from source box to target box at (230, 213)
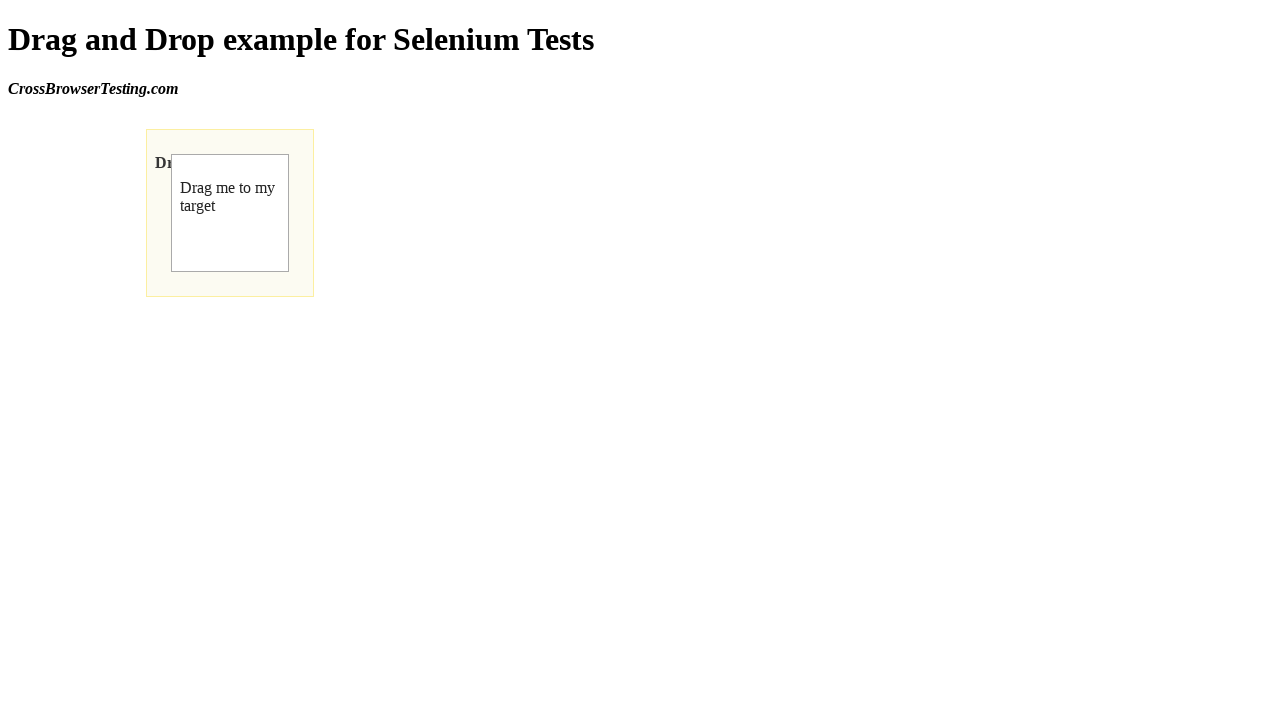

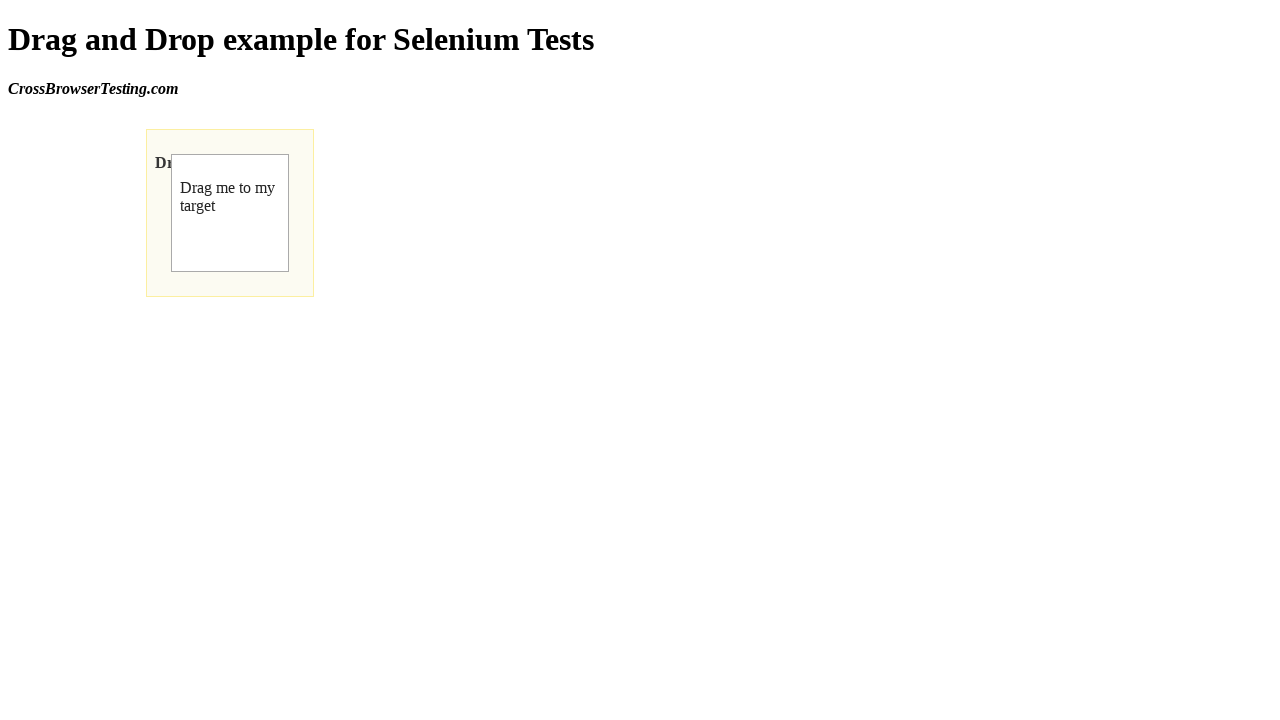